Tests an e-commerce shopping flow by searching for products containing "ber", adding all matching items to cart, proceeding to checkout, and applying a promo code.

Starting URL: https://rahulshettyacademy.com/seleniumPractise/

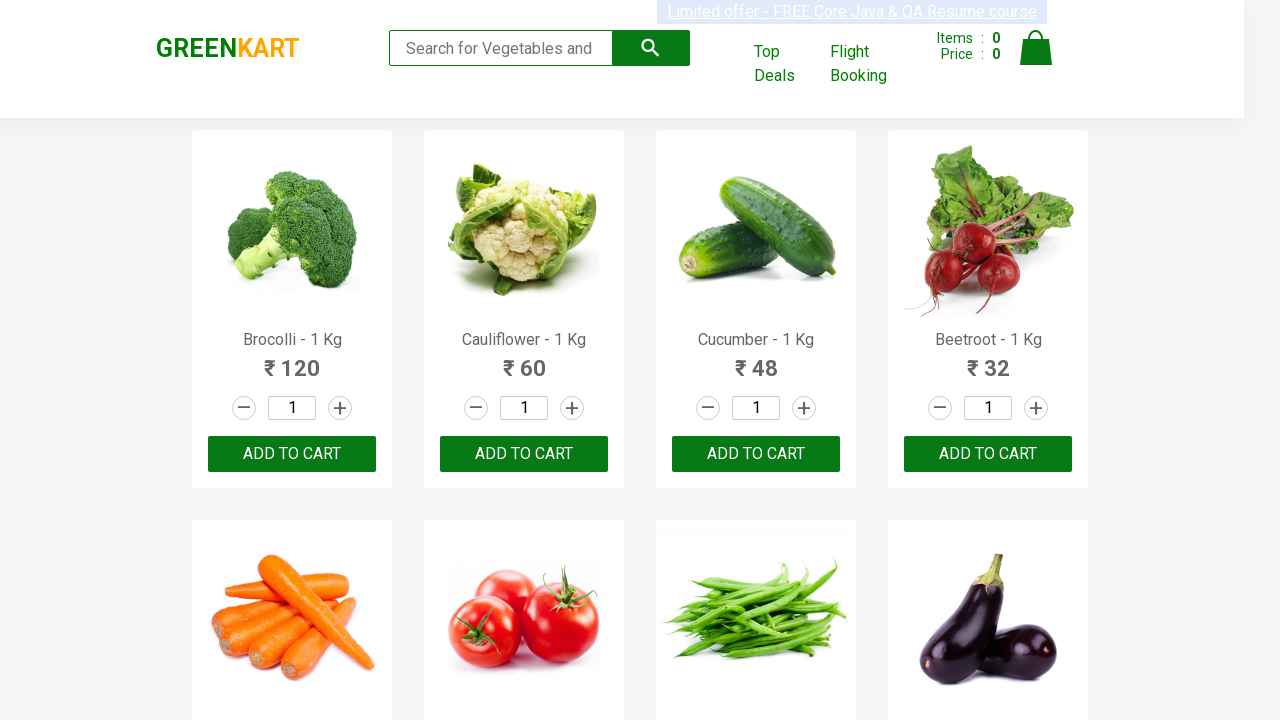

Filled search field with 'ber' on .search-keyword
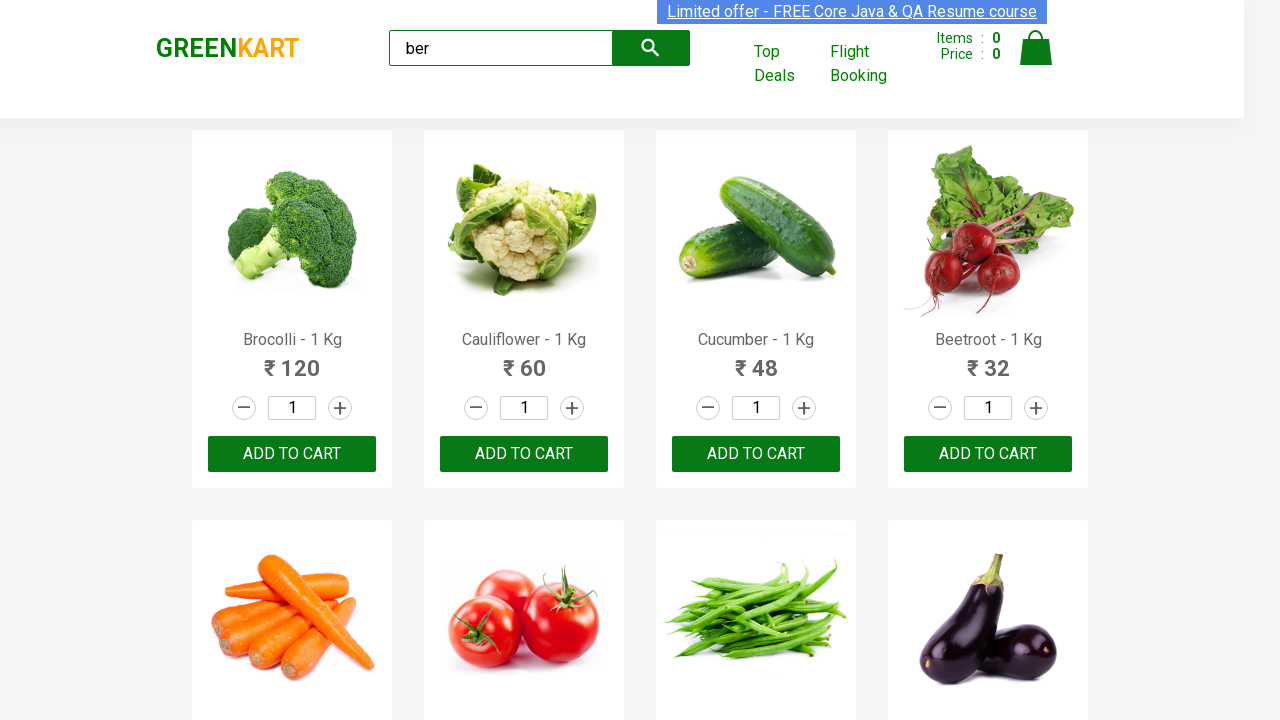

Search results loaded with matching products
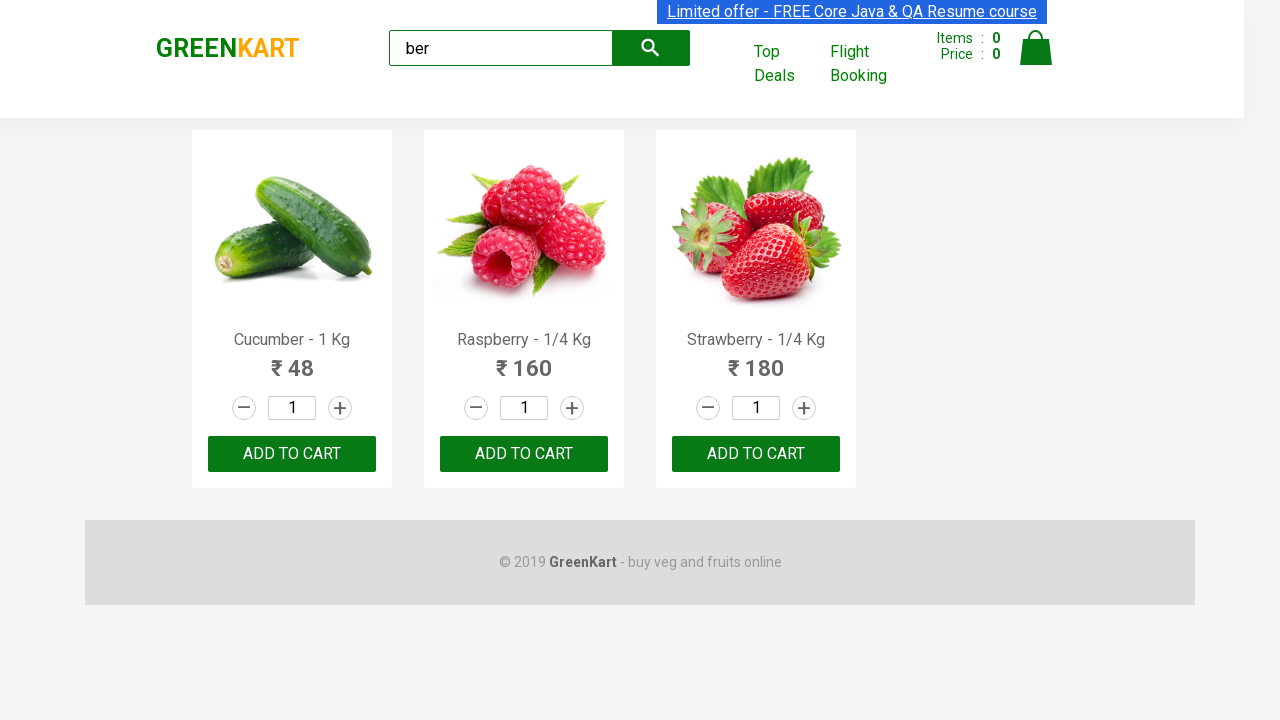

Clicked add to cart button for a product at (292, 454) on xpath=//div[@class='product-action']/button >> nth=0
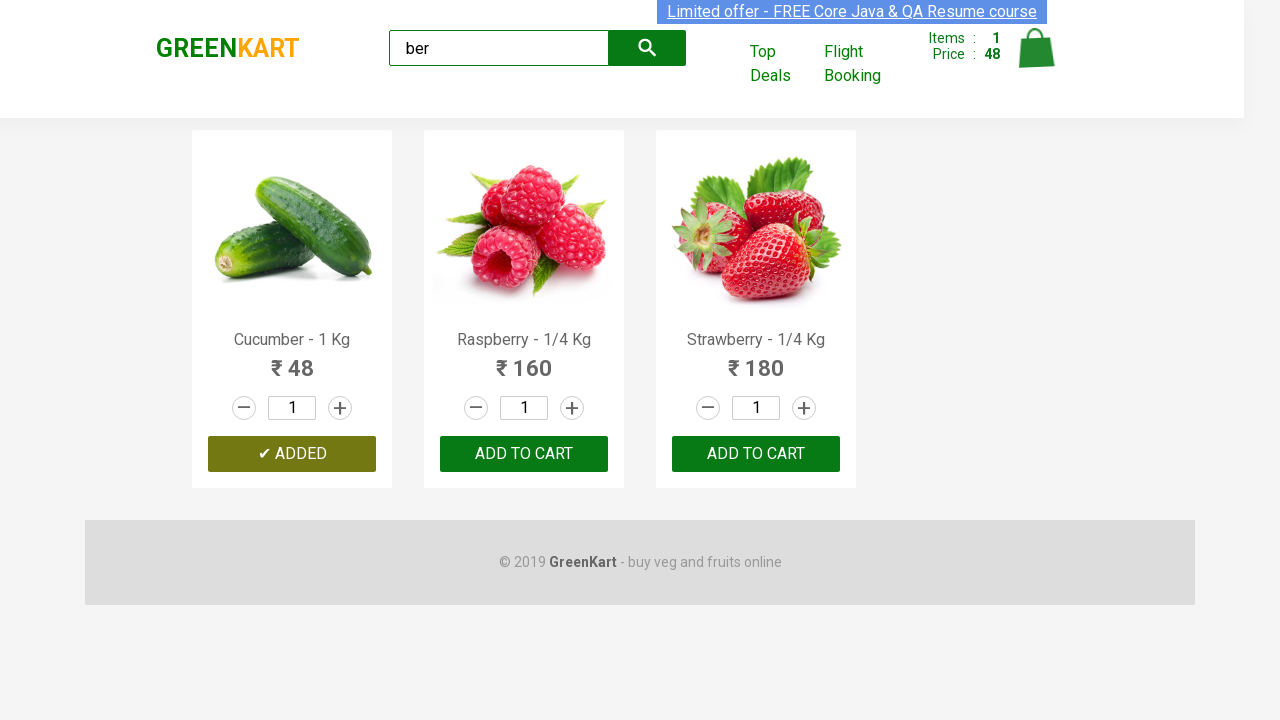

Clicked add to cart button for a product at (524, 454) on xpath=//div[@class='product-action']/button >> nth=1
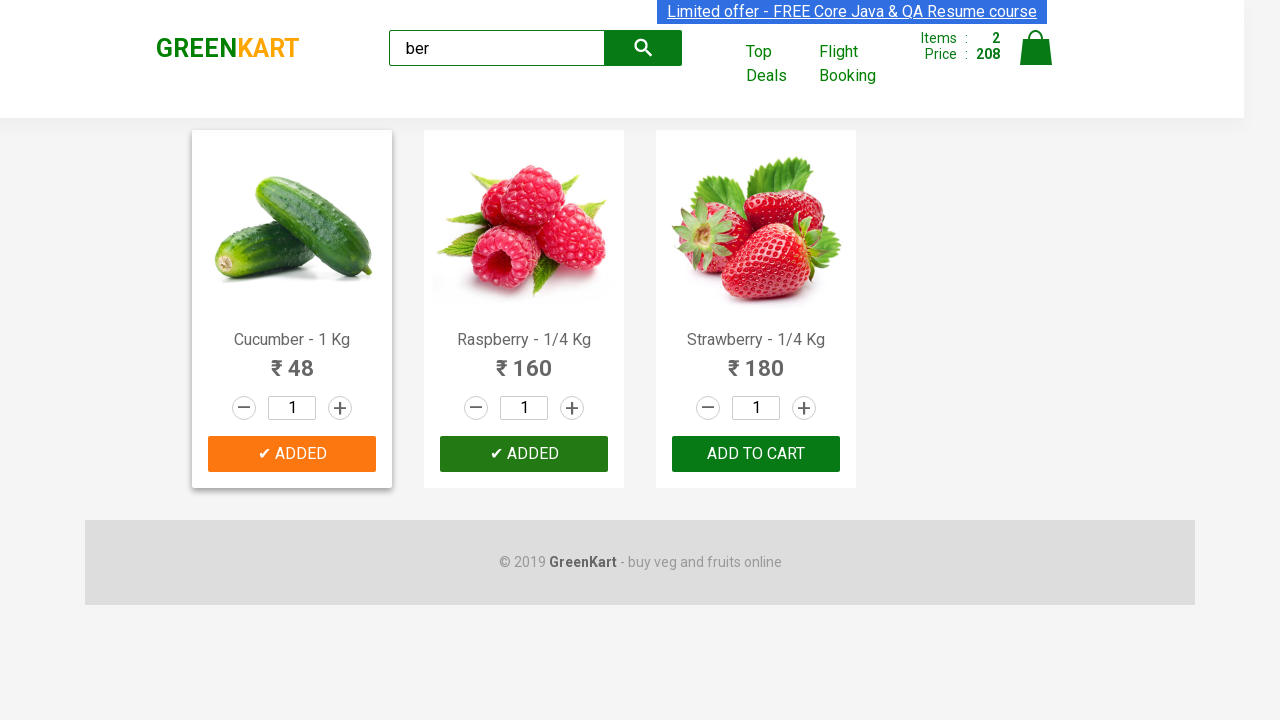

Clicked add to cart button for a product at (756, 454) on xpath=//div[@class='product-action']/button >> nth=2
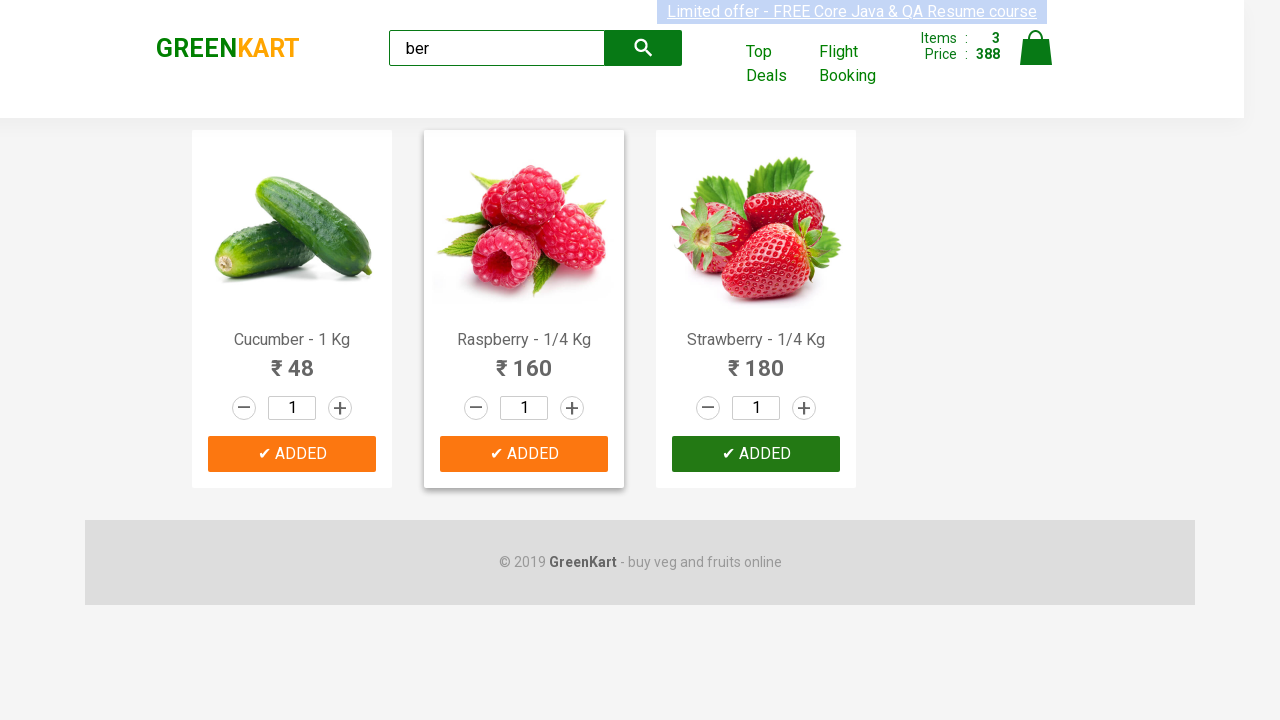

Clicked cart icon to view cart at (1036, 59) on .cart-icon
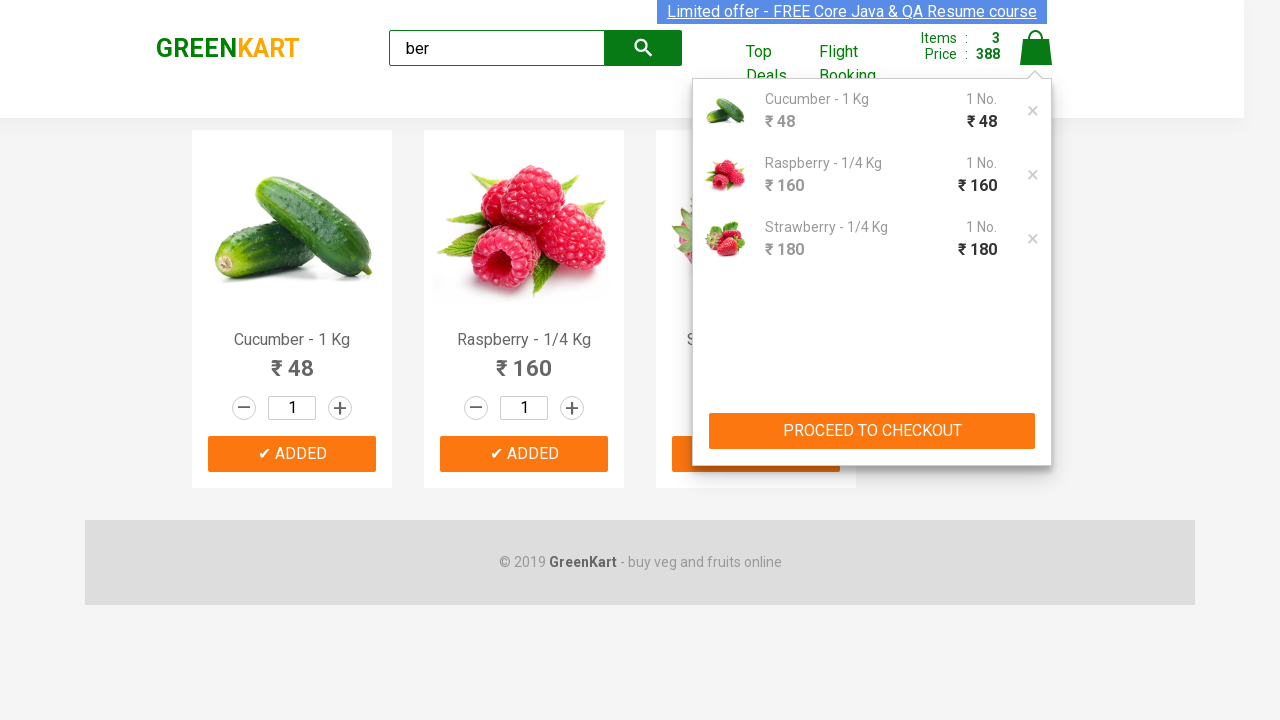

Clicked proceed to checkout button at (872, 431) on xpath=//div[@class='action-block']/button[1]
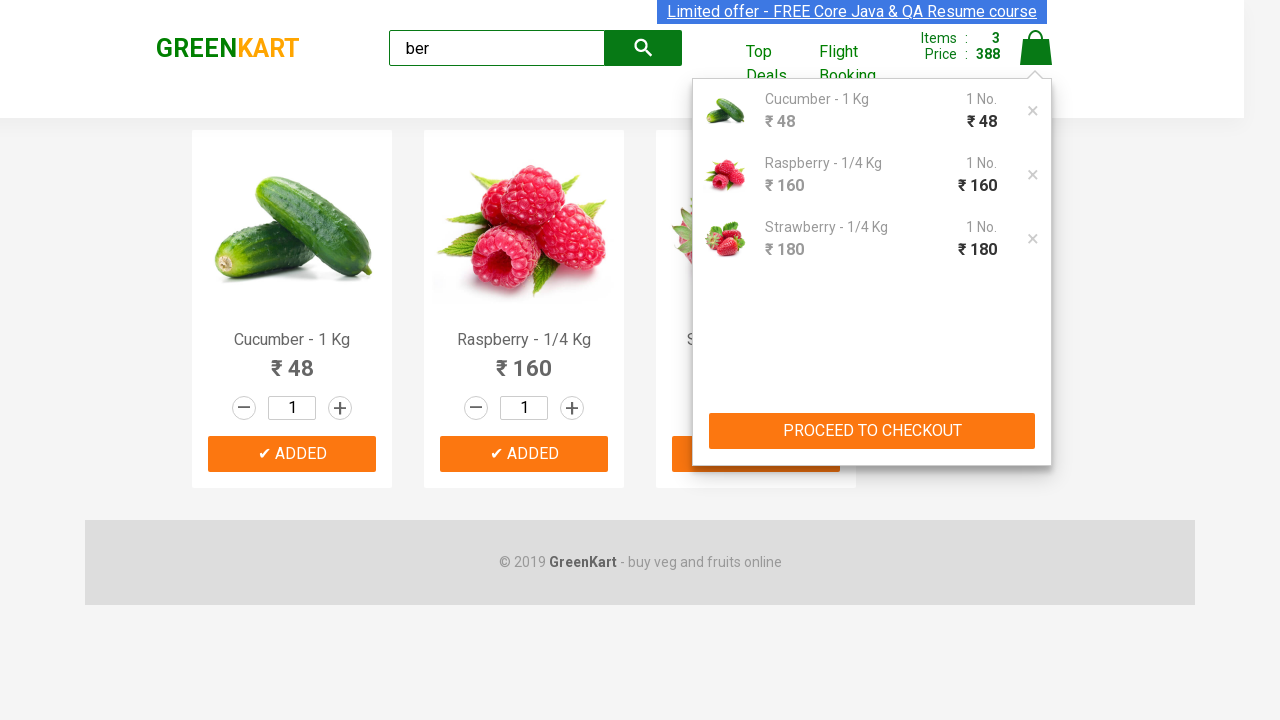

Entered promo code 'rahulshettyacademy' on .promocode
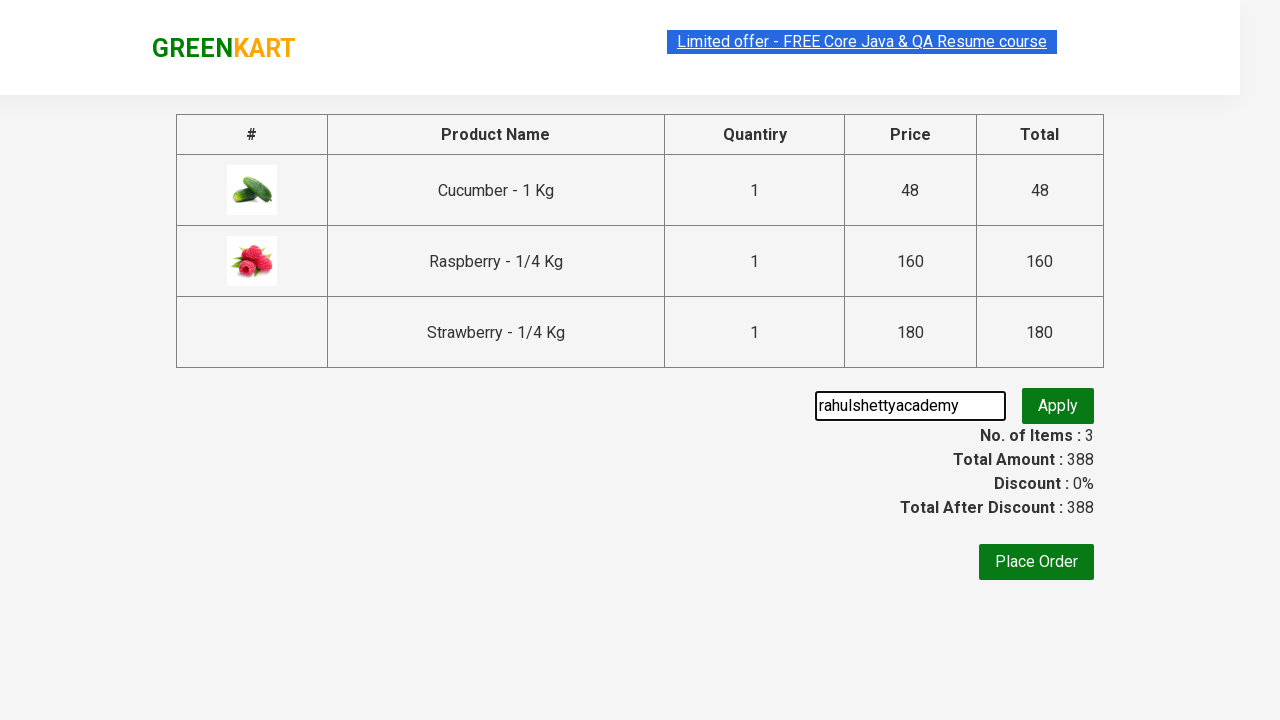

Clicked apply promo code button at (1058, 406) on .promoBtn
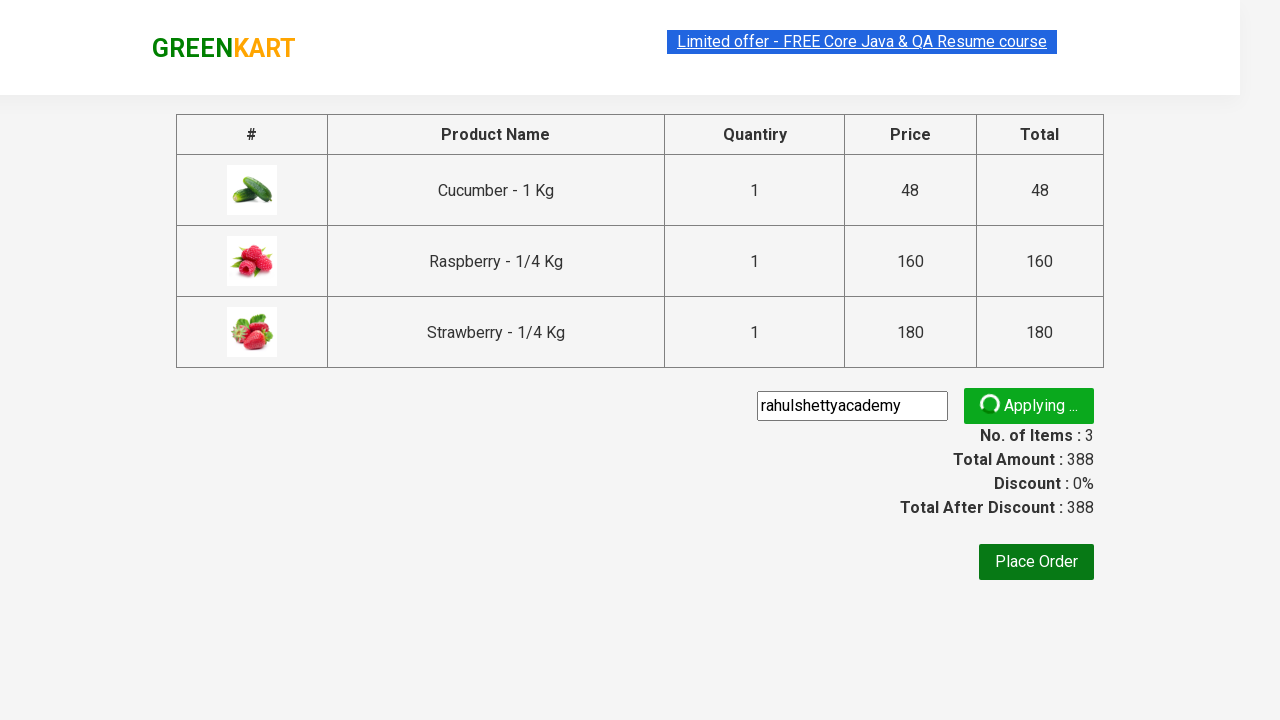

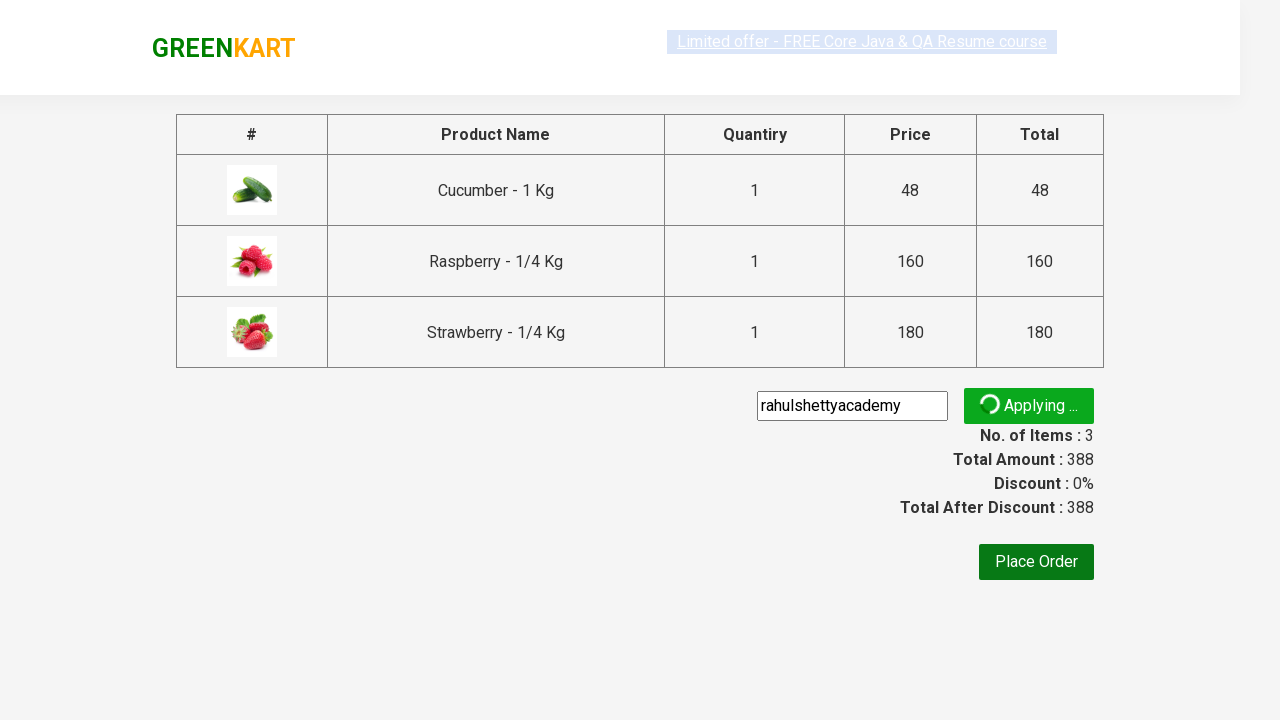